Tests various dropdown and select menu interactions on a practice page, including selecting options from standard dropdowns, custom UI dropdowns, and autocomplete fields.

Starting URL: https://www.leafground.com/select.xhtml

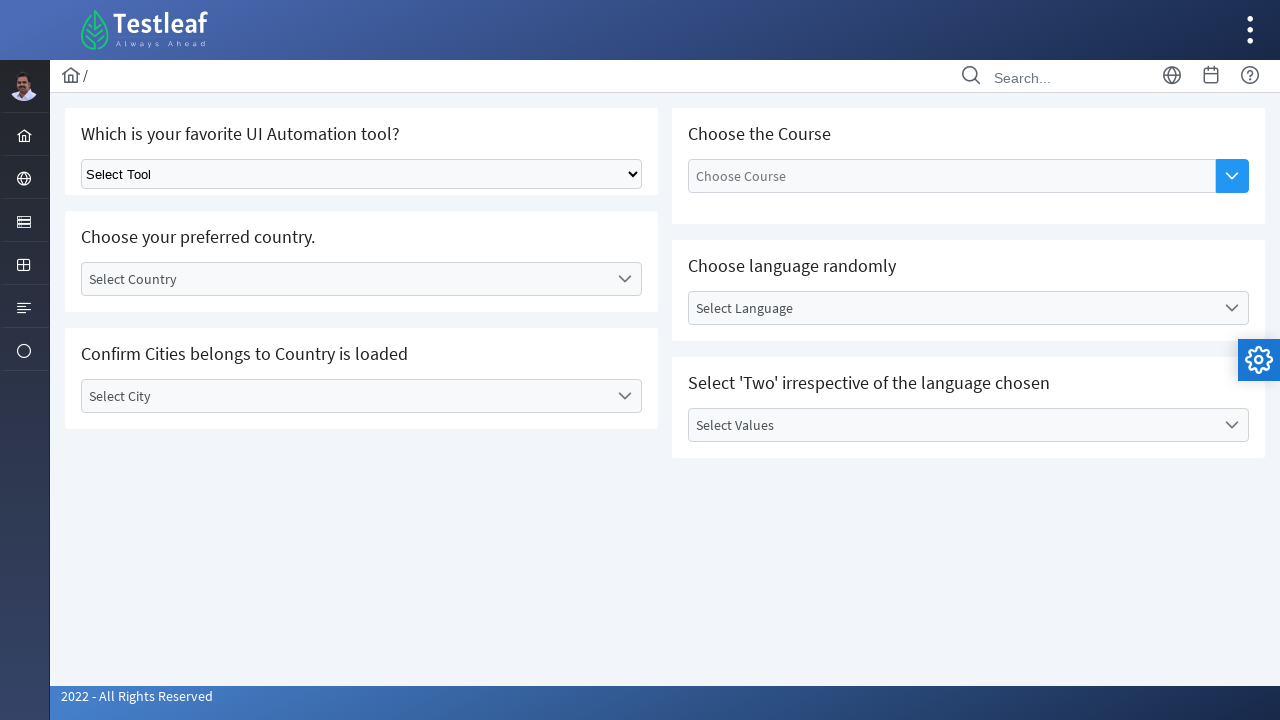

Selected 'Selenium' from first dropdown using native select on select.ui-selectonemenu
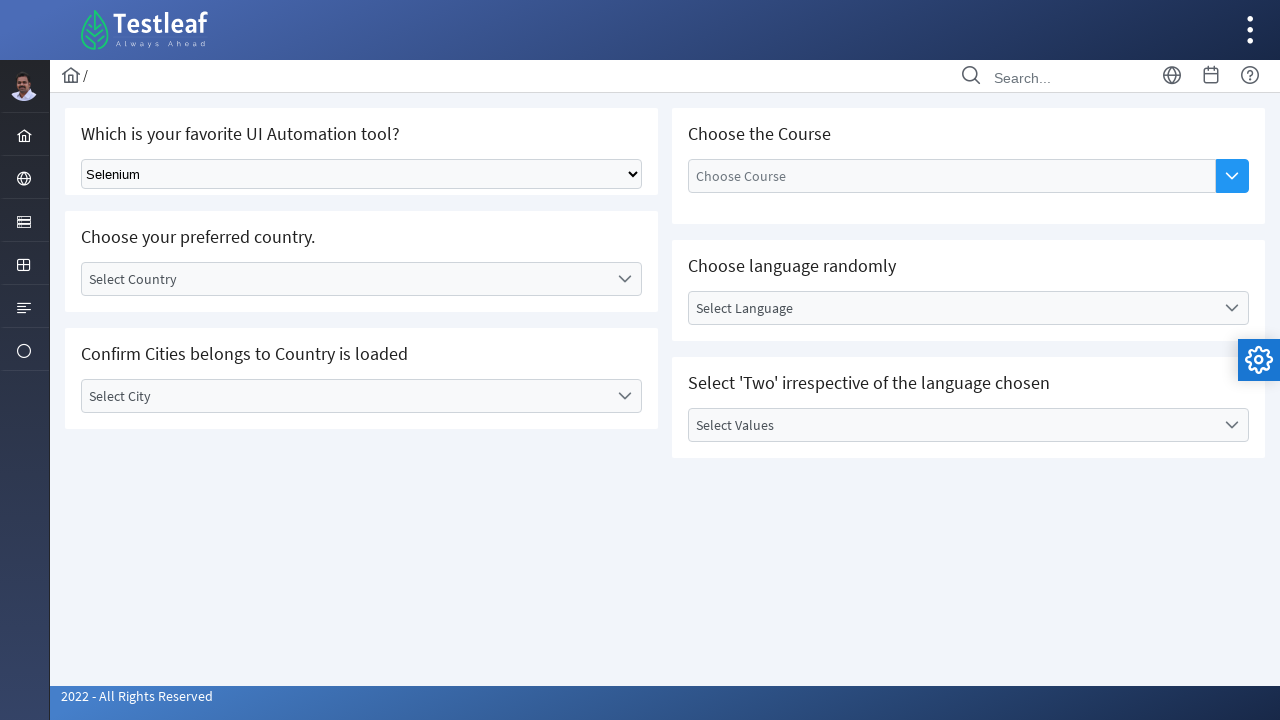

Clicked country dropdown trigger at (624, 279) on xpath=//span[@class='ui-icon ui-icon-triangle-1-s ui-c']
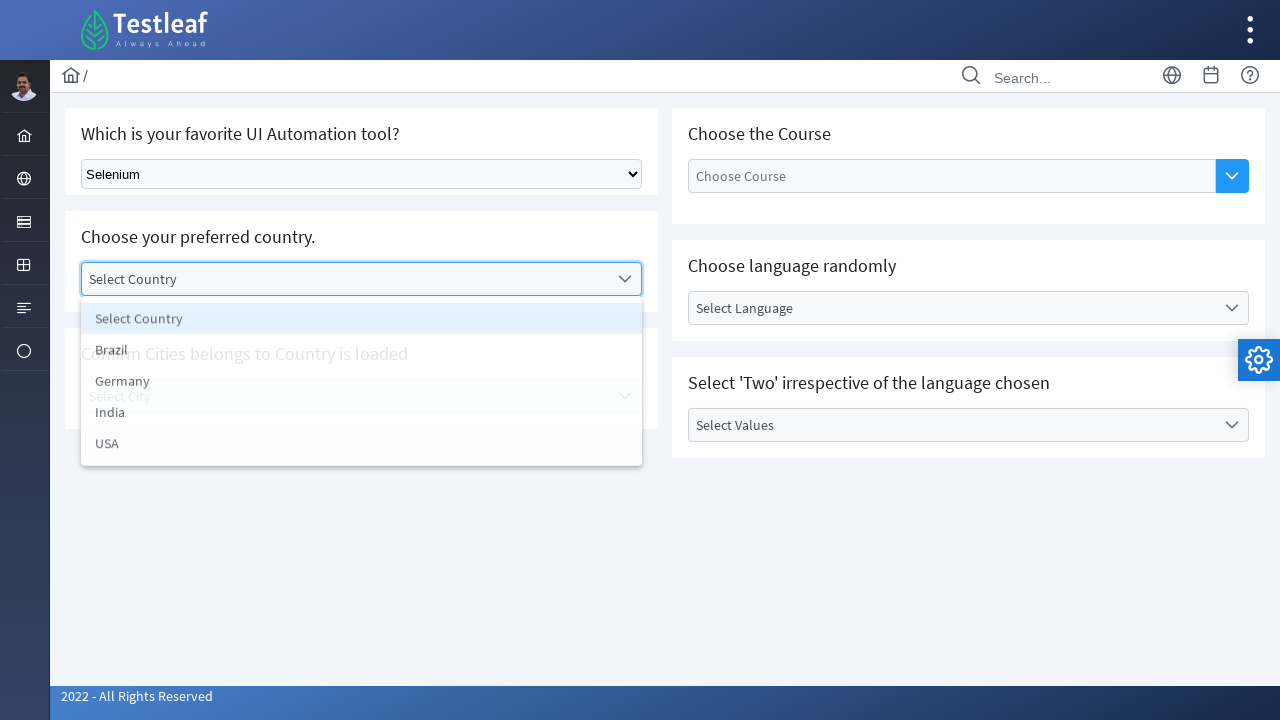

Selected country option at index 3 at (362, 415) on #j_idt87\:country_3
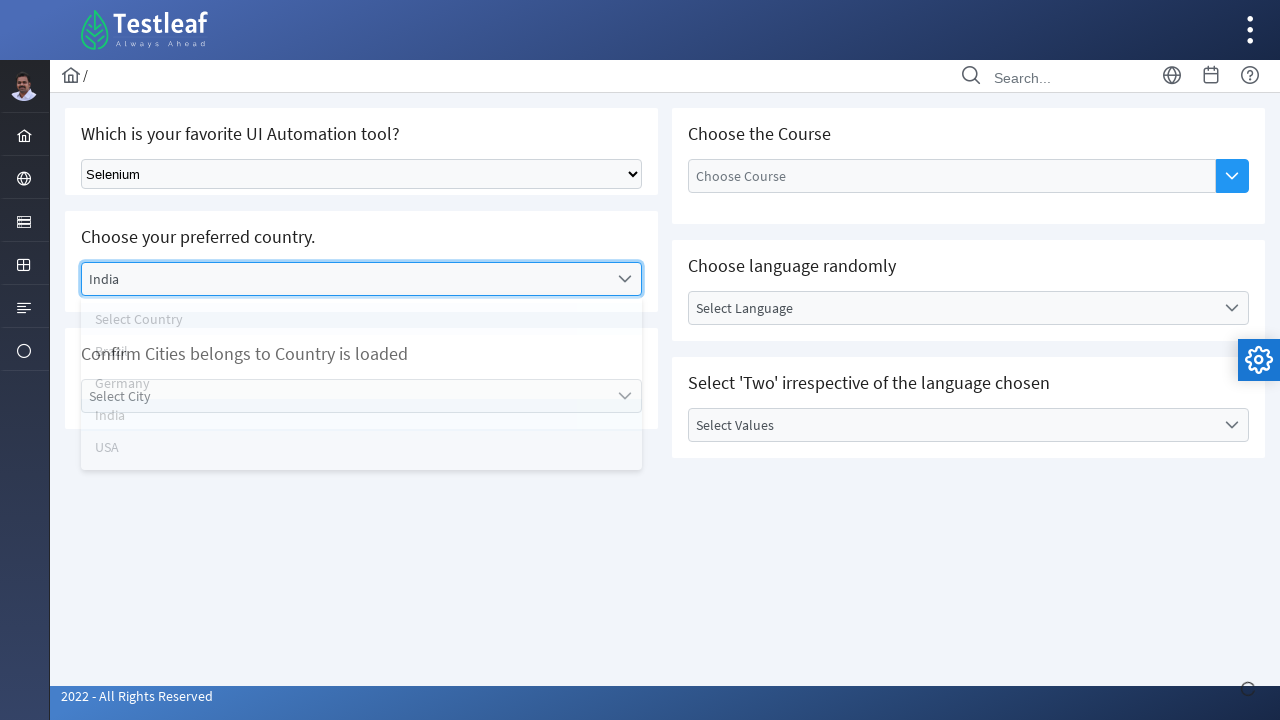

Waited 1 second for UI to update
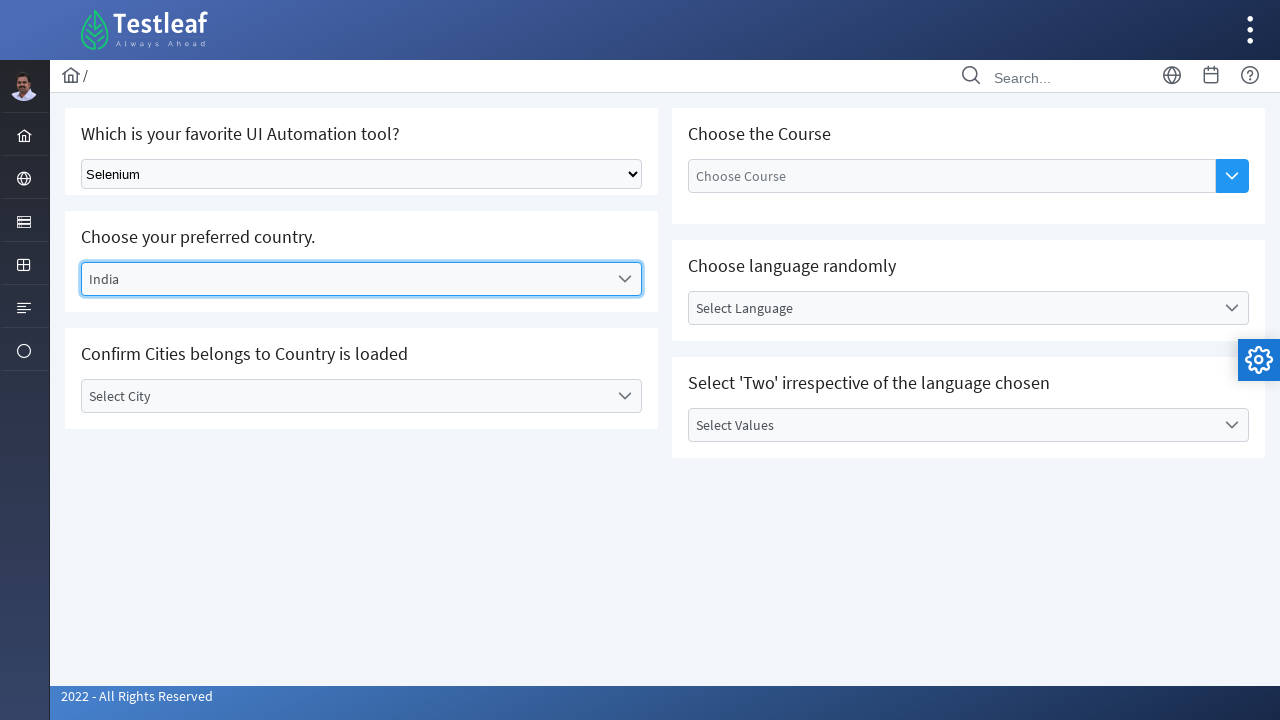

Clicked city dropdown trigger at (624, 396) on (//span[contains(@class,'ui-icon ui-icon-triangle')])[2]
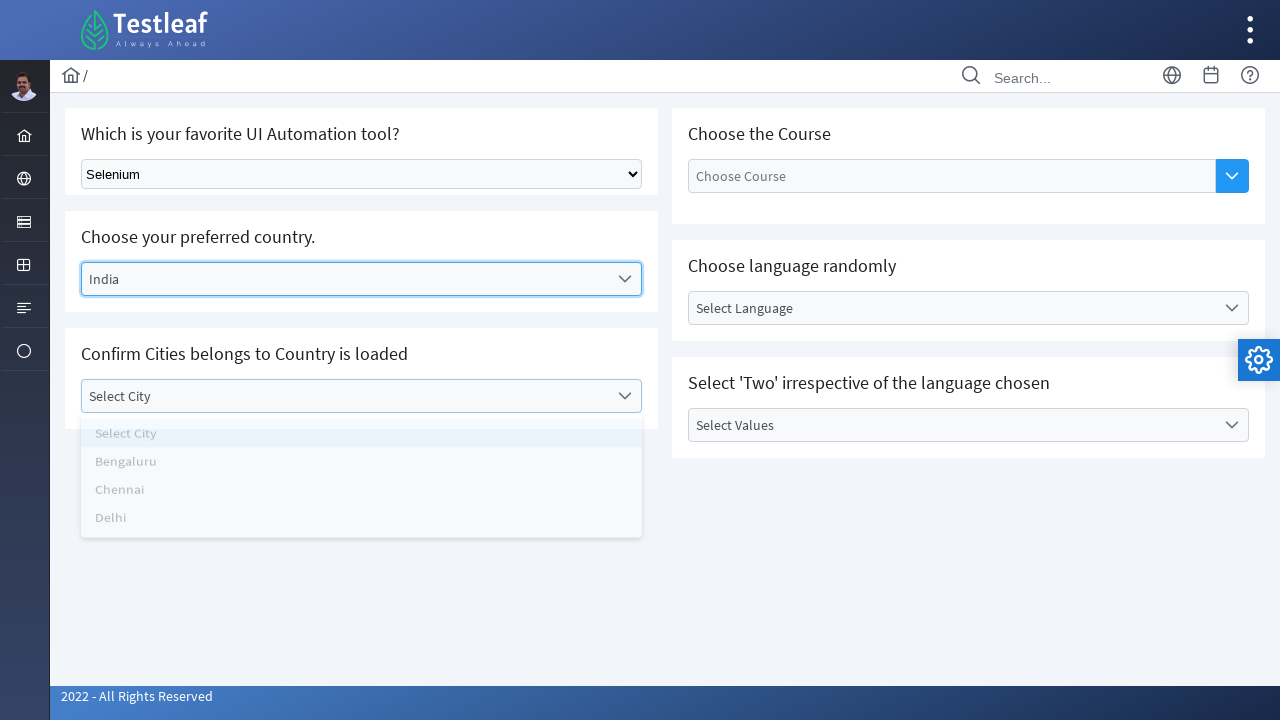

Selected city option at index 2 at (362, 500) on #j_idt87\:city_2
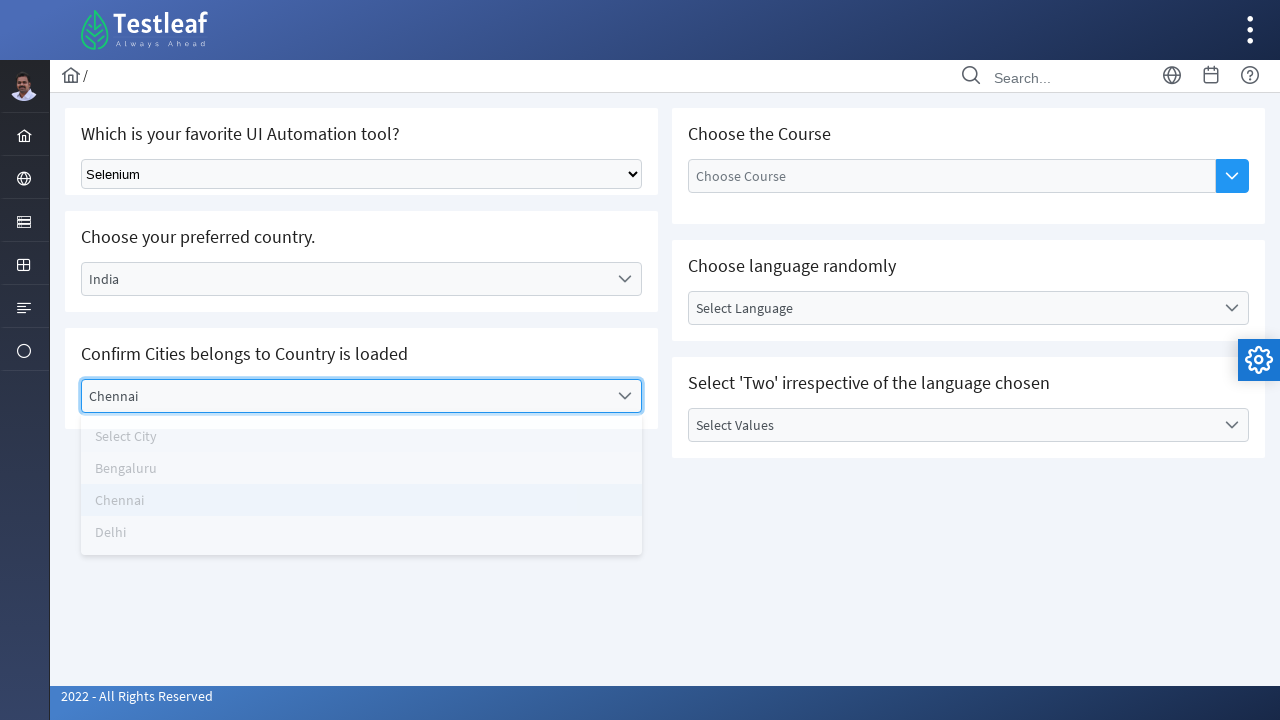

Clicked autocomplete dropdown trigger at (1232, 176) on xpath=//span[@class='ui-button-icon-primary ui-icon ui-icon-triangle-1-s']
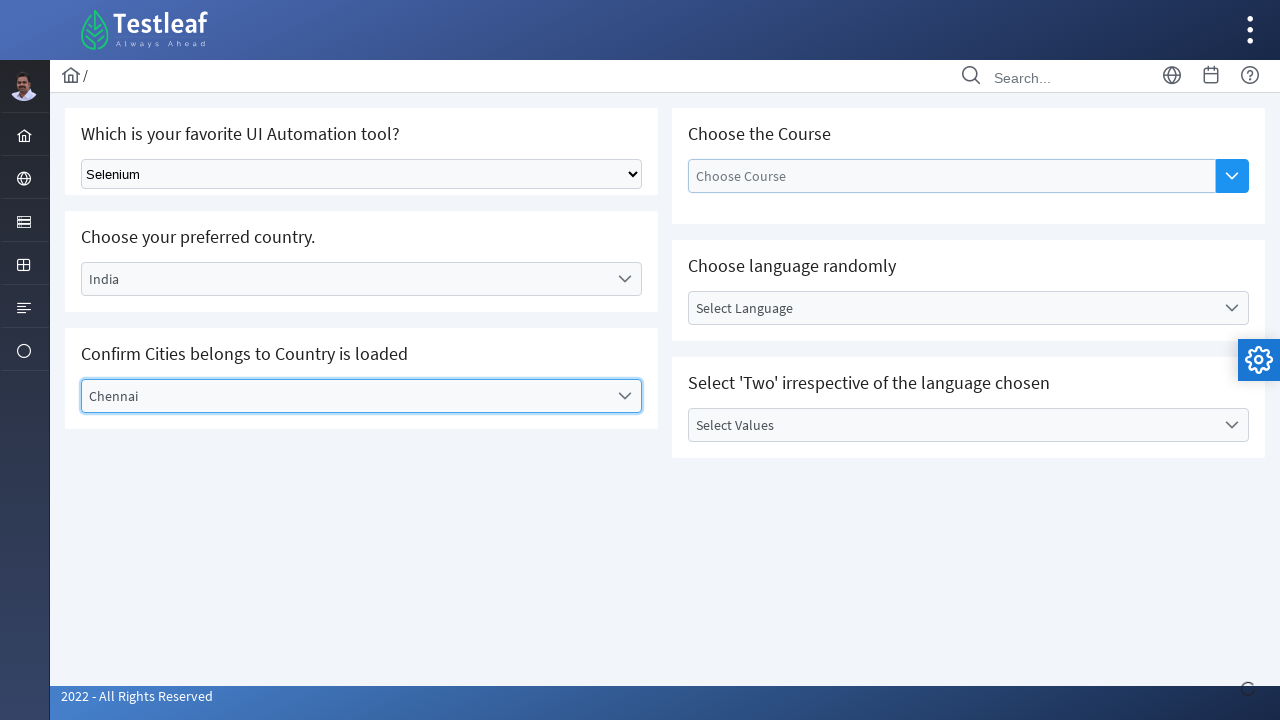

Waited 1 second for autocomplete panel to appear
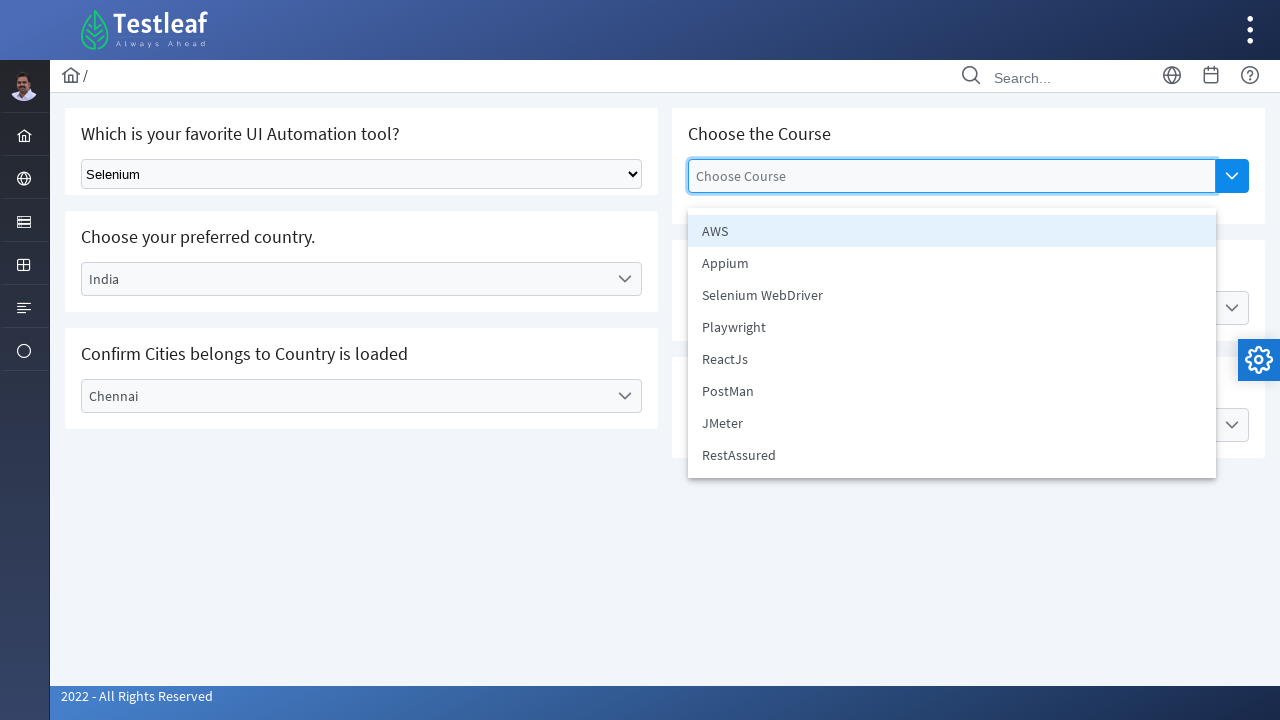

Selected third item from autocomplete panel at (952, 295) on xpath=//span[contains(@class,'ui-autocomplete-panel ui-widget-content')]//li[3]
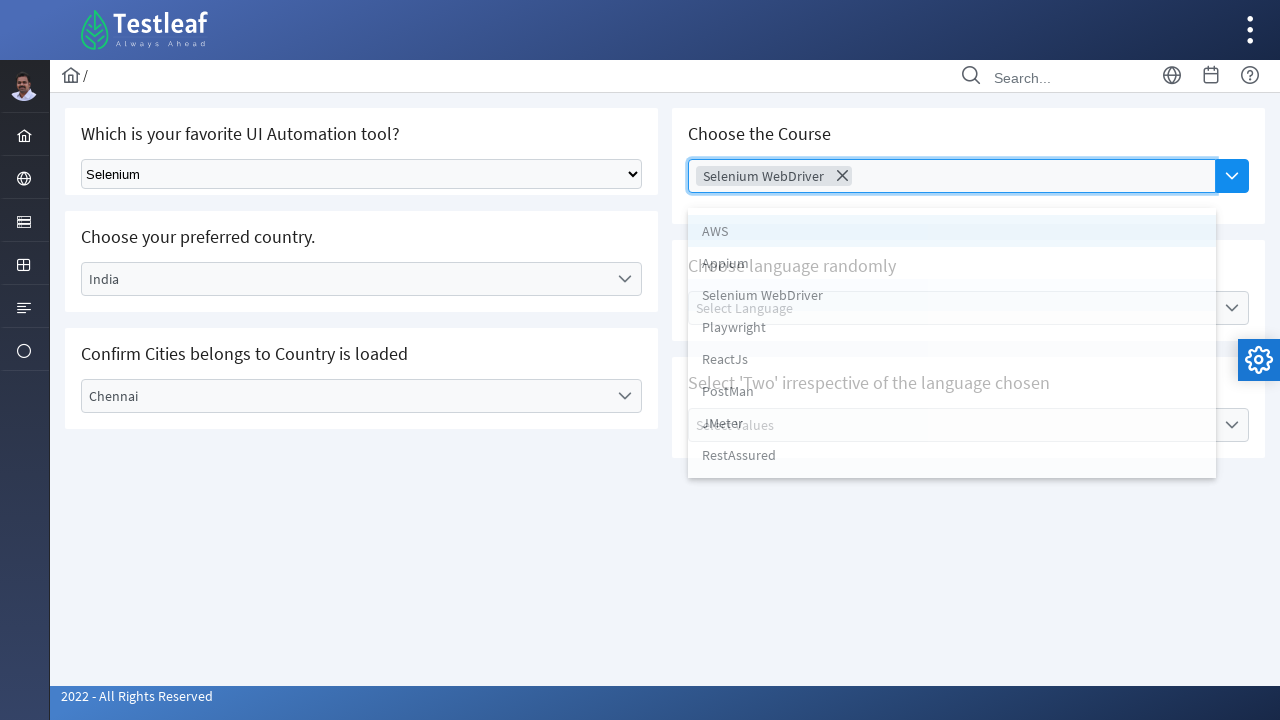

Waited 1 second for UI to update
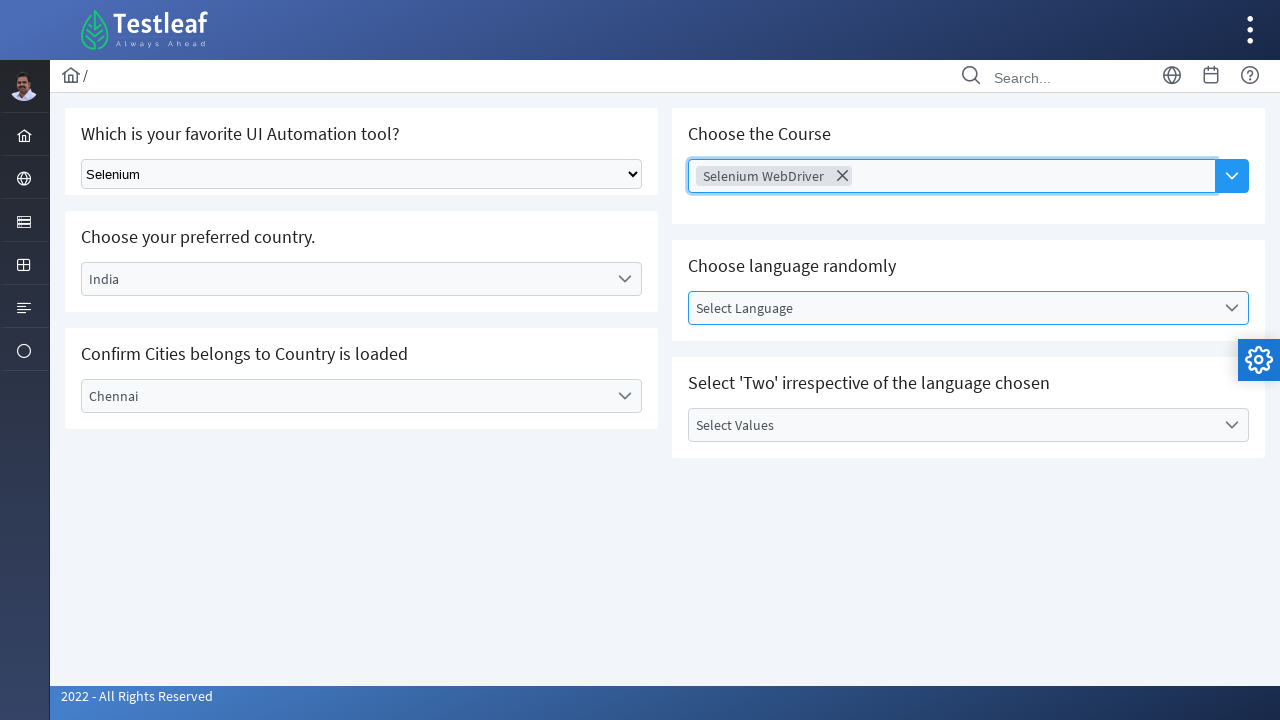

Clicked language dropdown trigger at (1232, 308) on (//span[@class='ui-icon ui-icon-triangle-1-s ui-c'])[3]
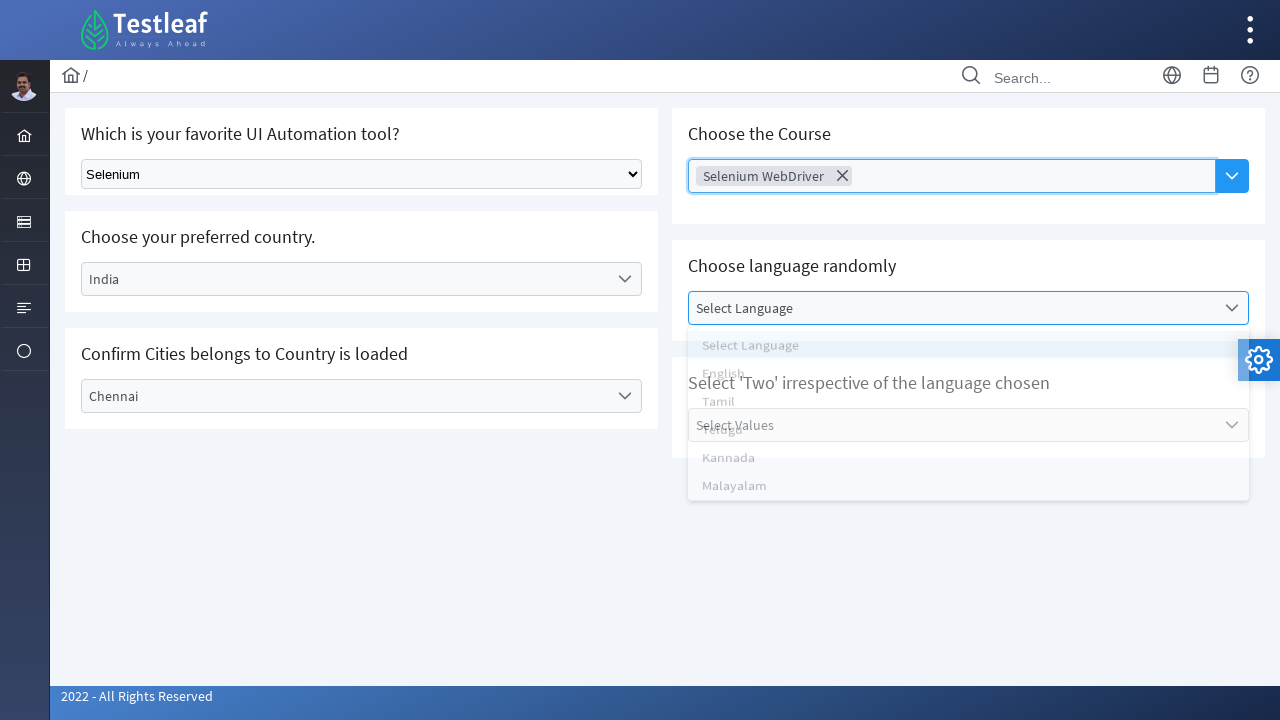

Waited 1 second for language dropdown to open
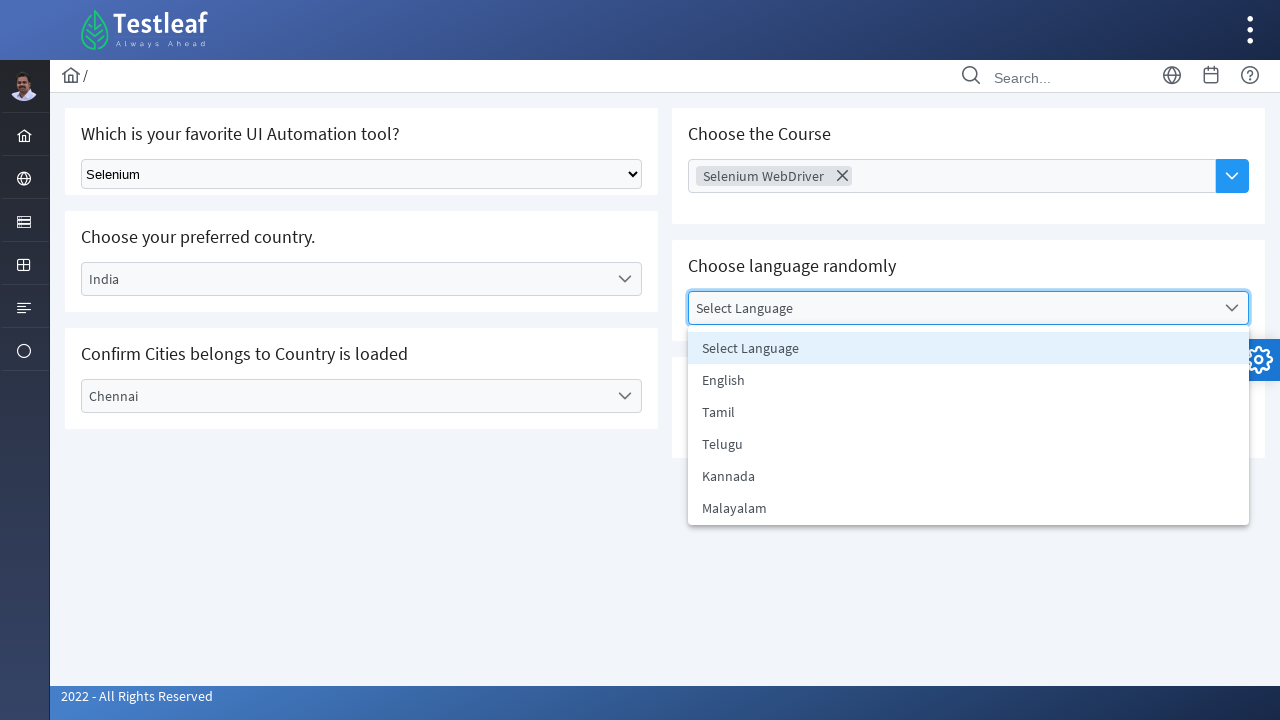

Selected second language option at (968, 380) on xpath=//ul[@id='j_idt87:lang_items']//li[2]
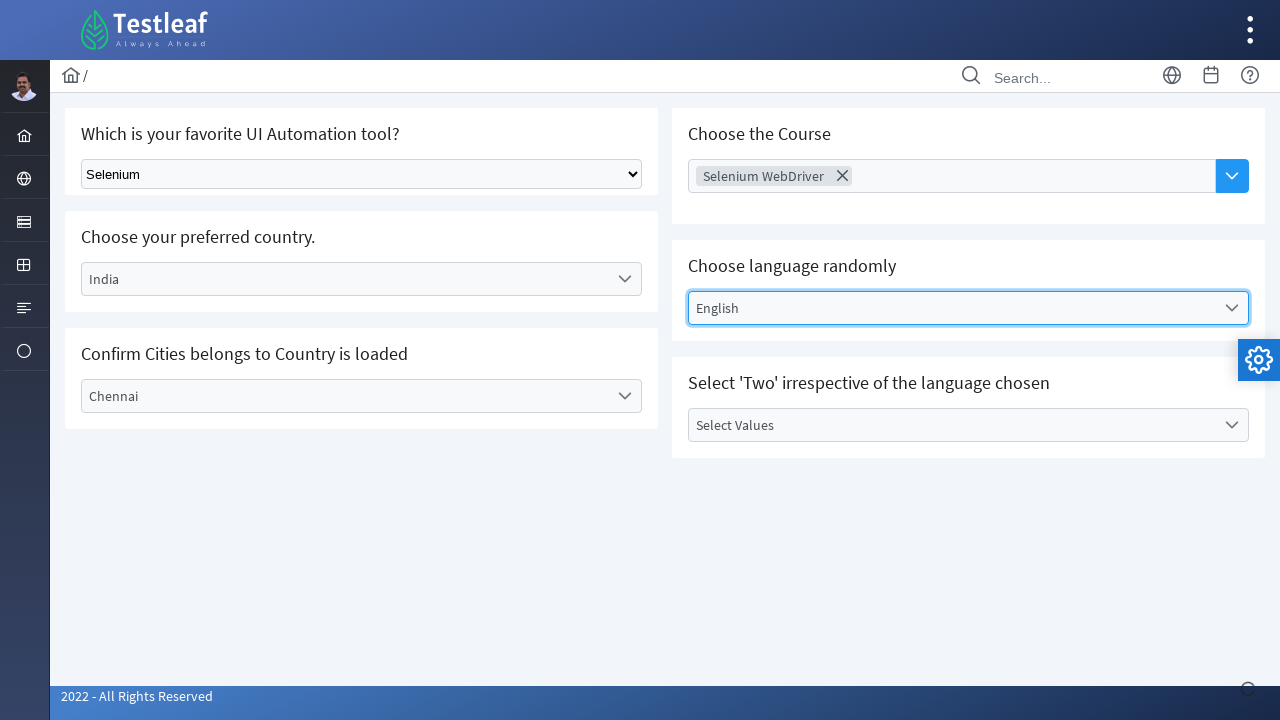

Waited 1 second for UI to update
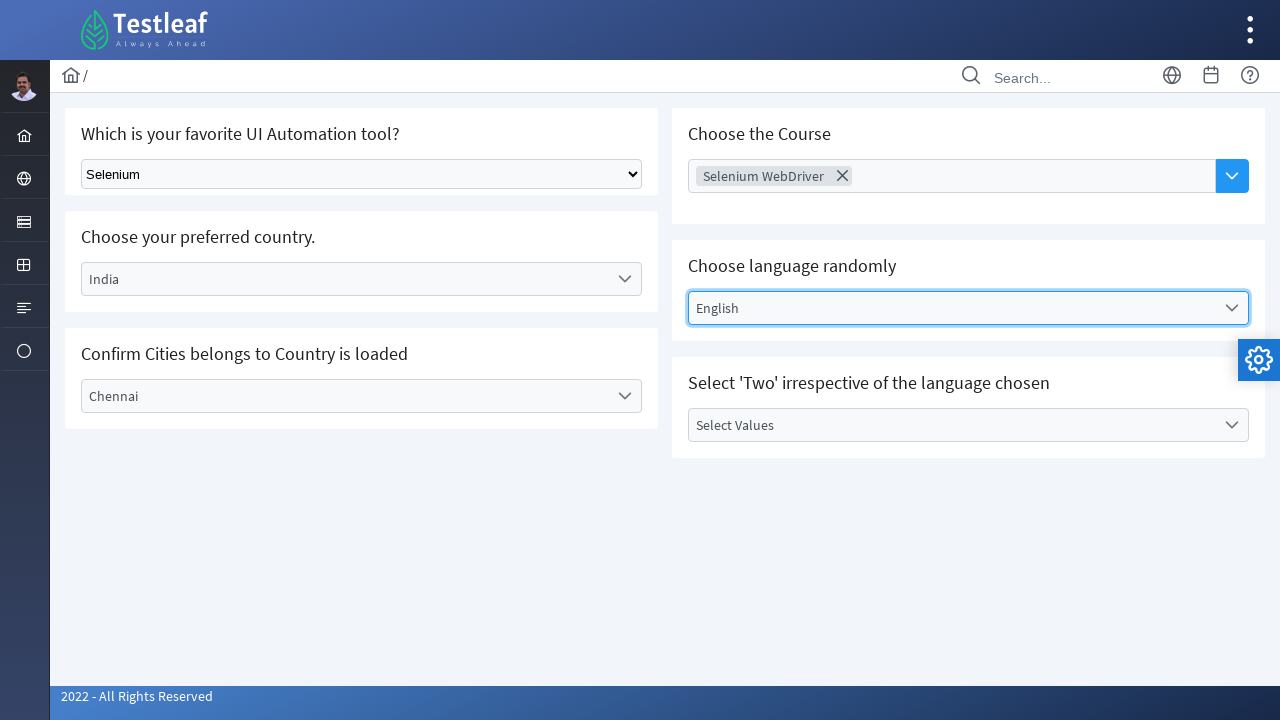

Clicked value dropdown trigger at (1232, 425) on (//span[@class='ui-icon ui-icon-triangle-1-s ui-c'])[4]
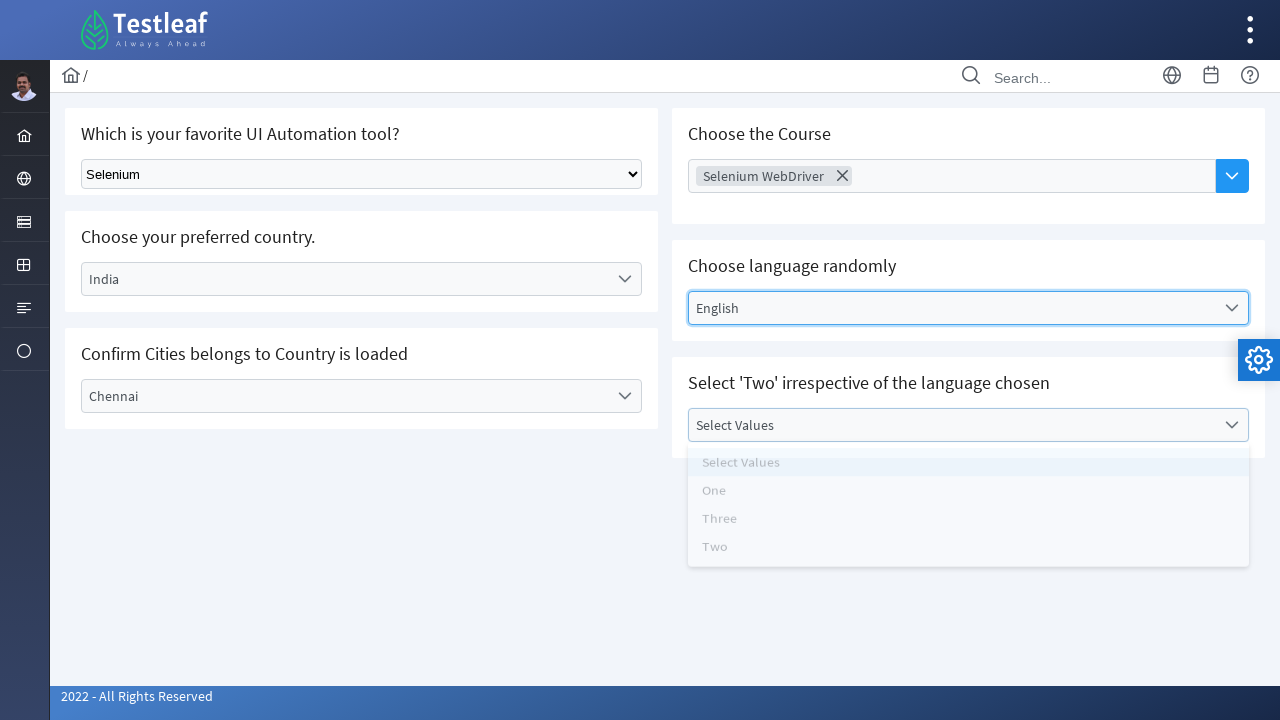

Waited 1 second for value dropdown to open
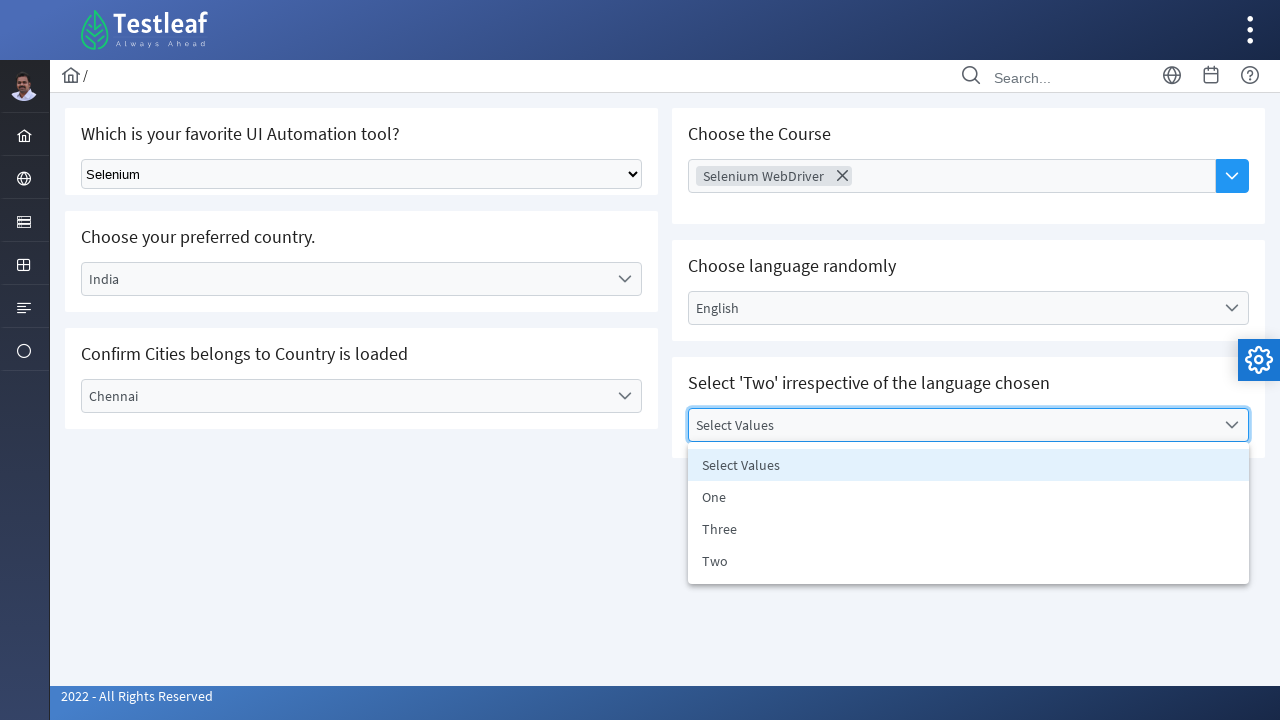

Selected fourth value option at (968, 561) on xpath=//ul[@id='j_idt87:value_items']//li[4]
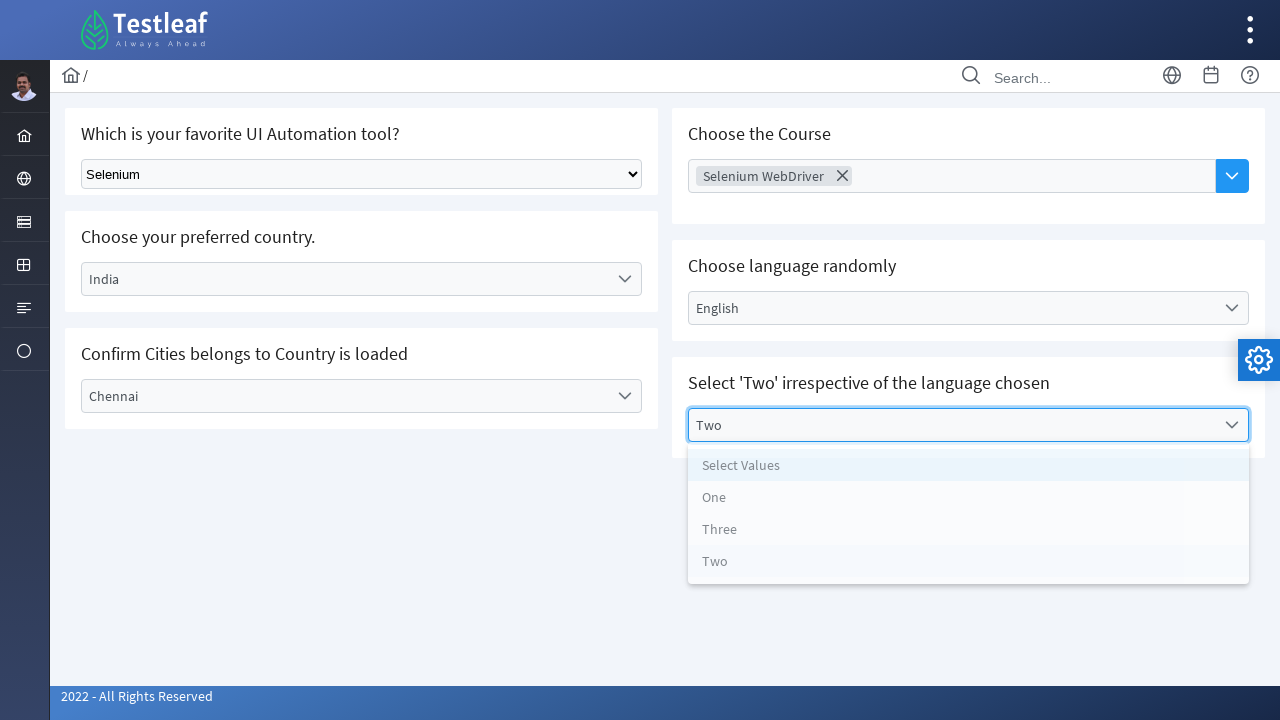

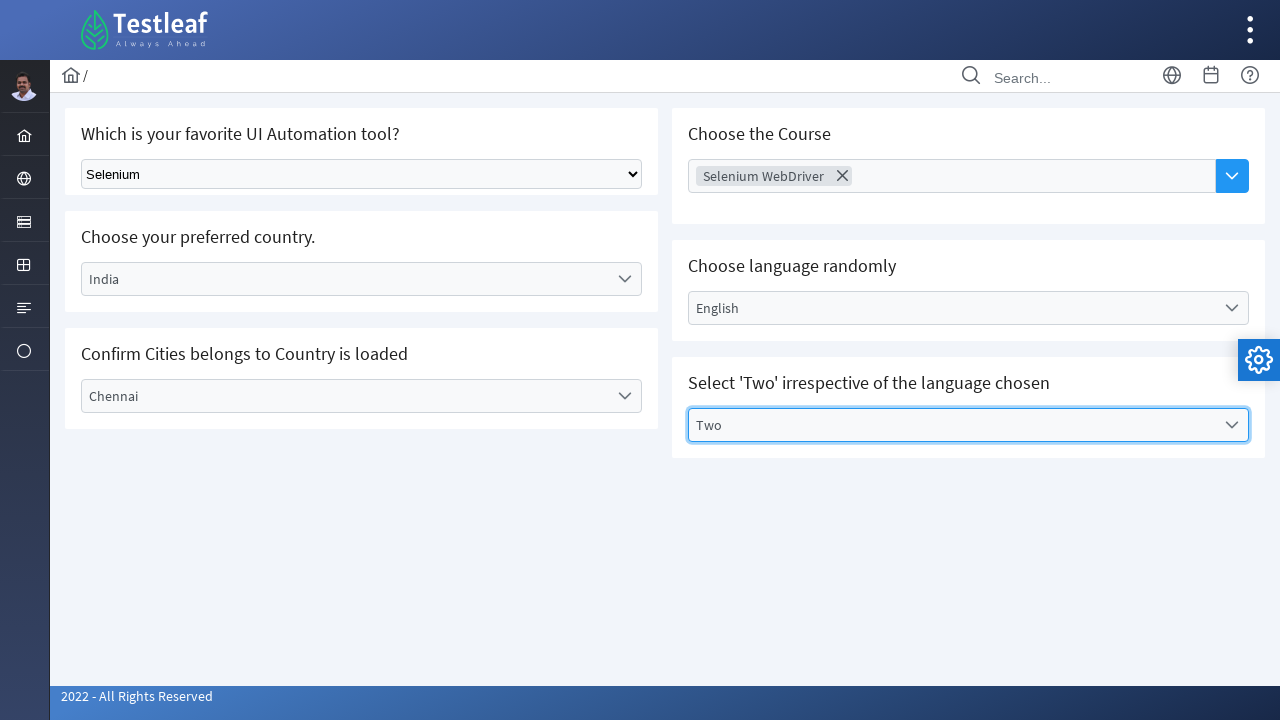